Tests a practice form by filling in name, email, checkbox, dropdown selection, radio button, date picker, and submitting the form

Starting URL: https://rahulshettyacademy.com/angularpractice/

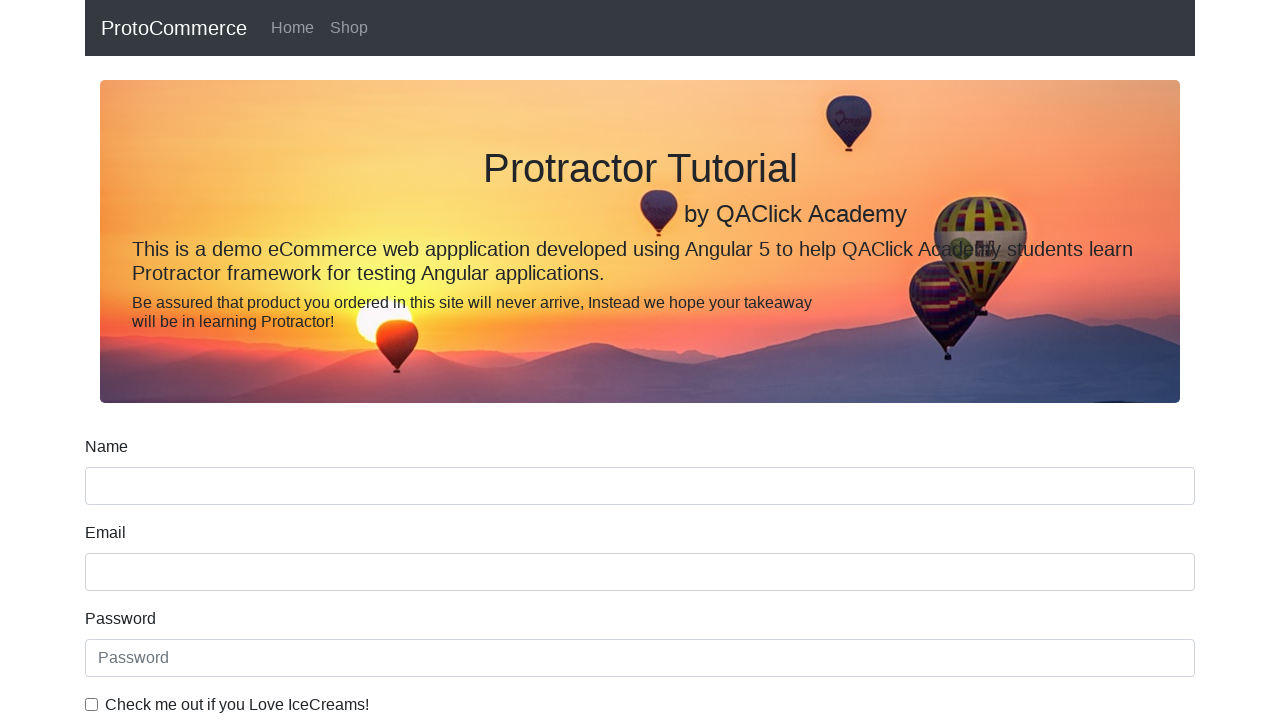

Filled name field with 'Simba' on input[name='name']
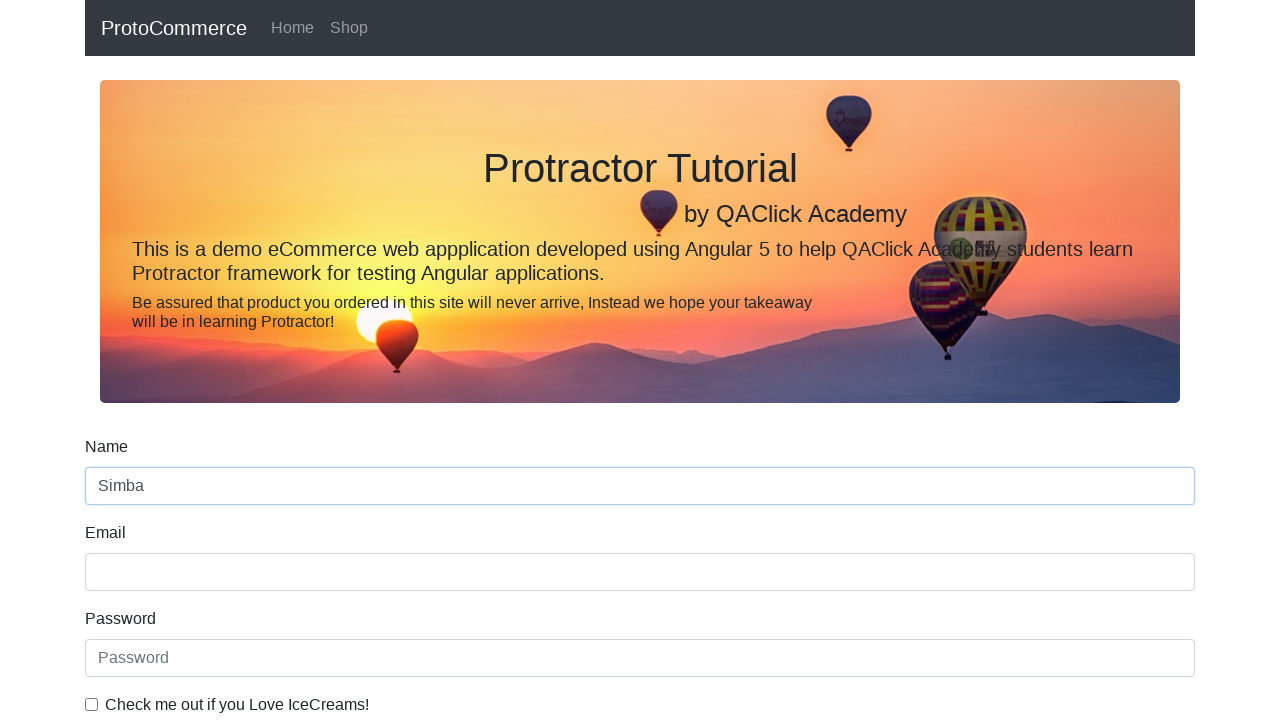

Filled email field with 'rahulshetty@example.com' on input[name='email']
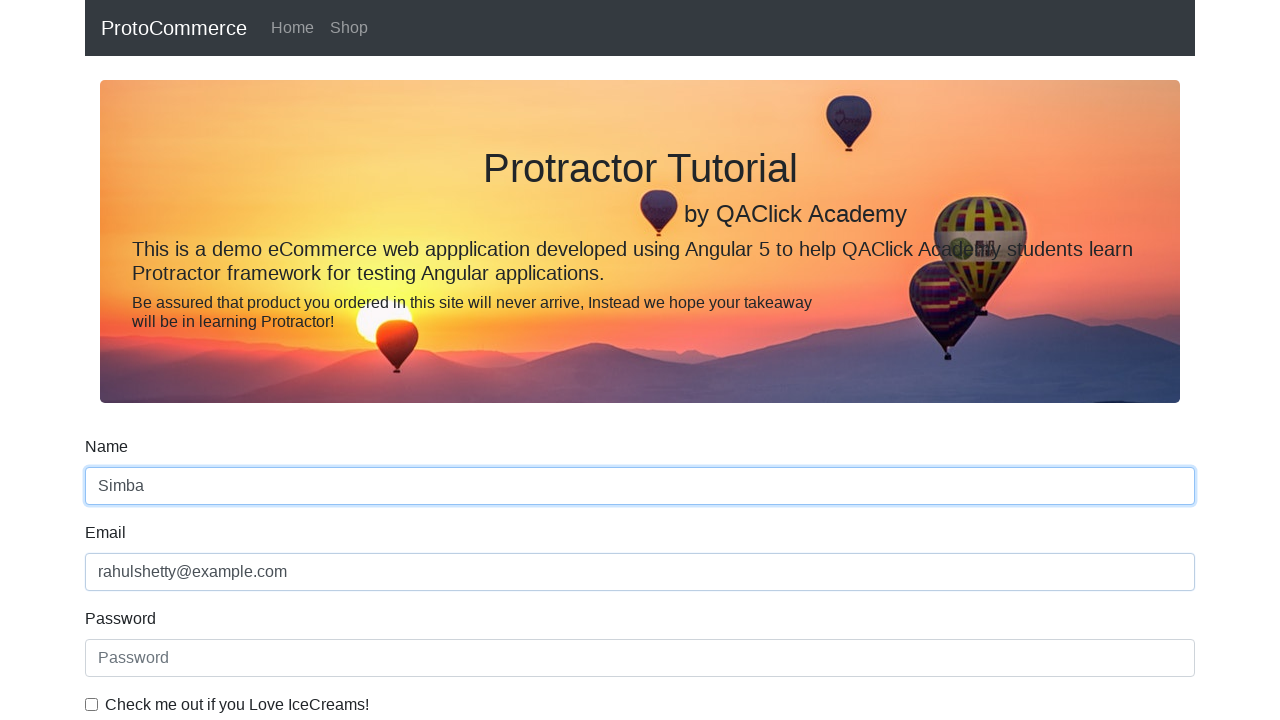

Clicked checkbox to enable agreement at (92, 704) on input[type='checkbox']
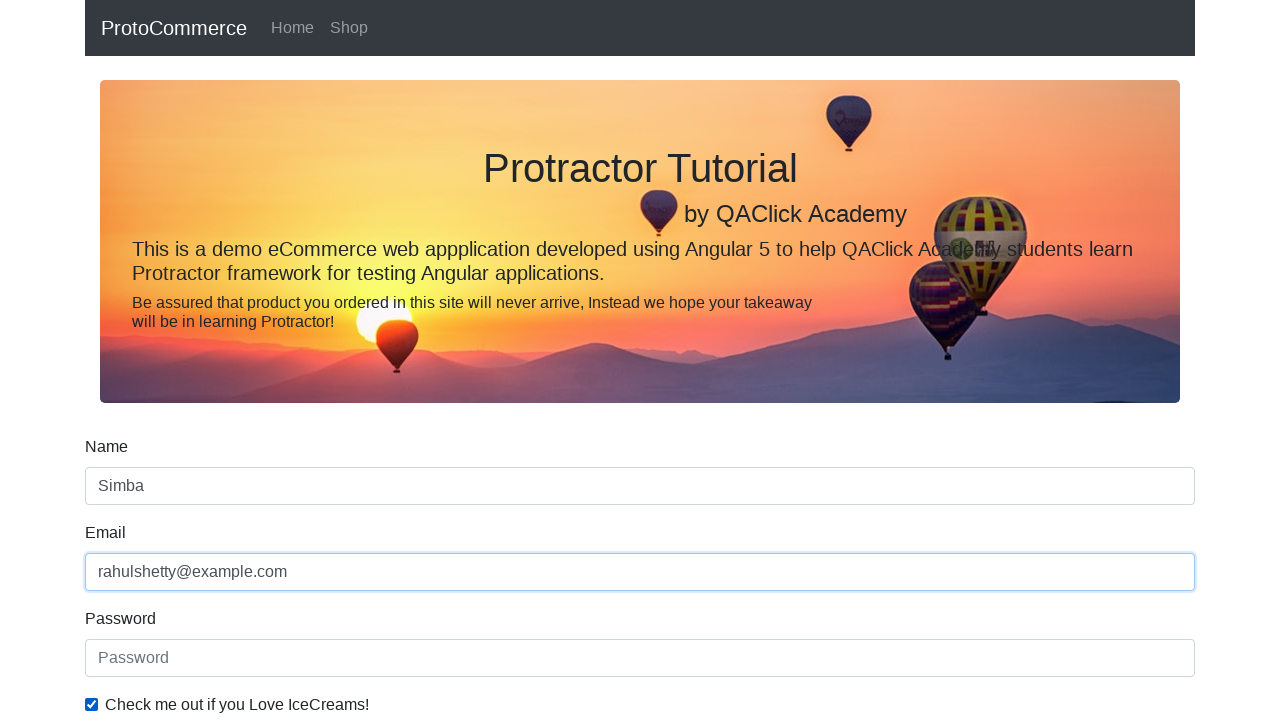

Selected second option from dropdown menu on select.form-control
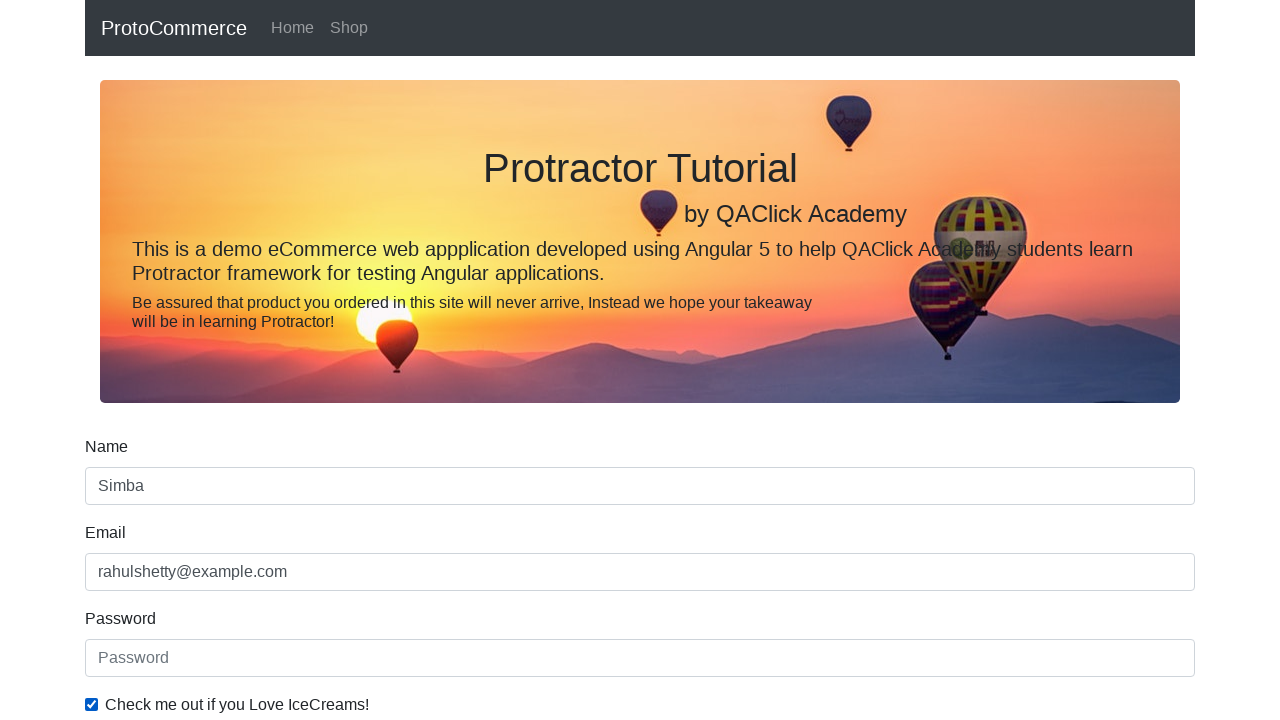

Clicked radio button option at (238, 360) on #inlineRadio1
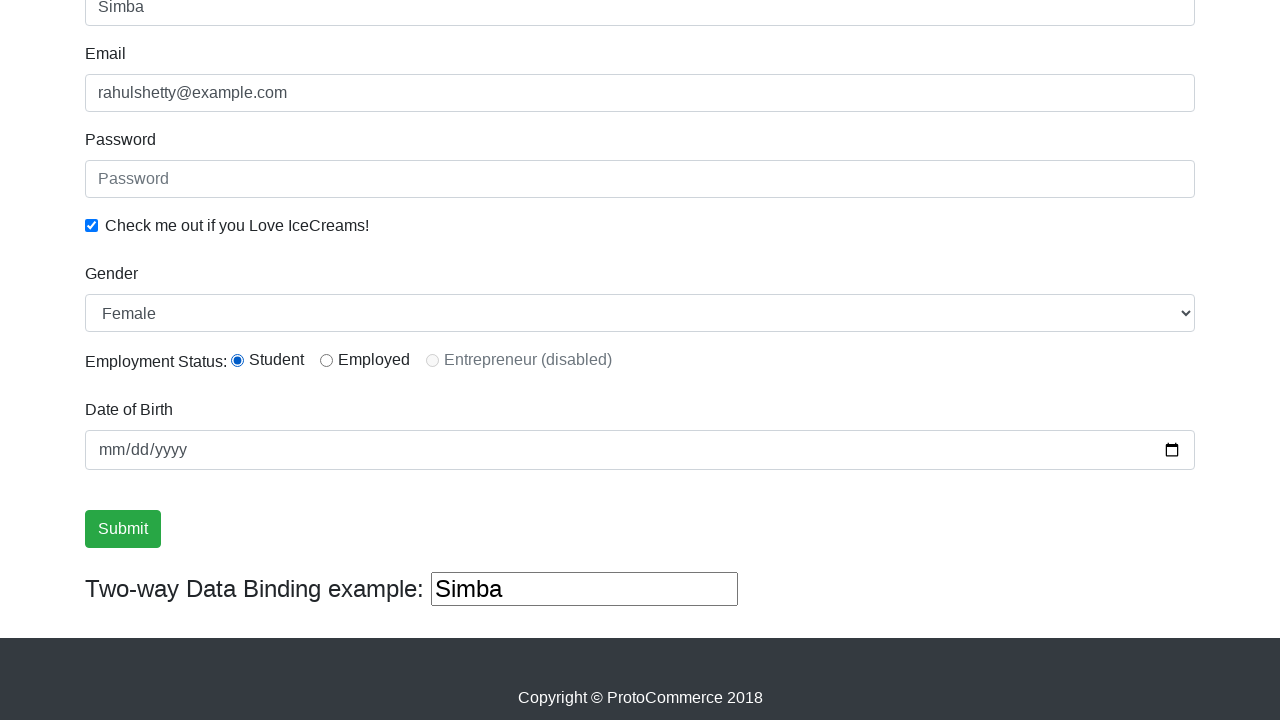

Filled date field with '2001-05-13' on input[type='date']
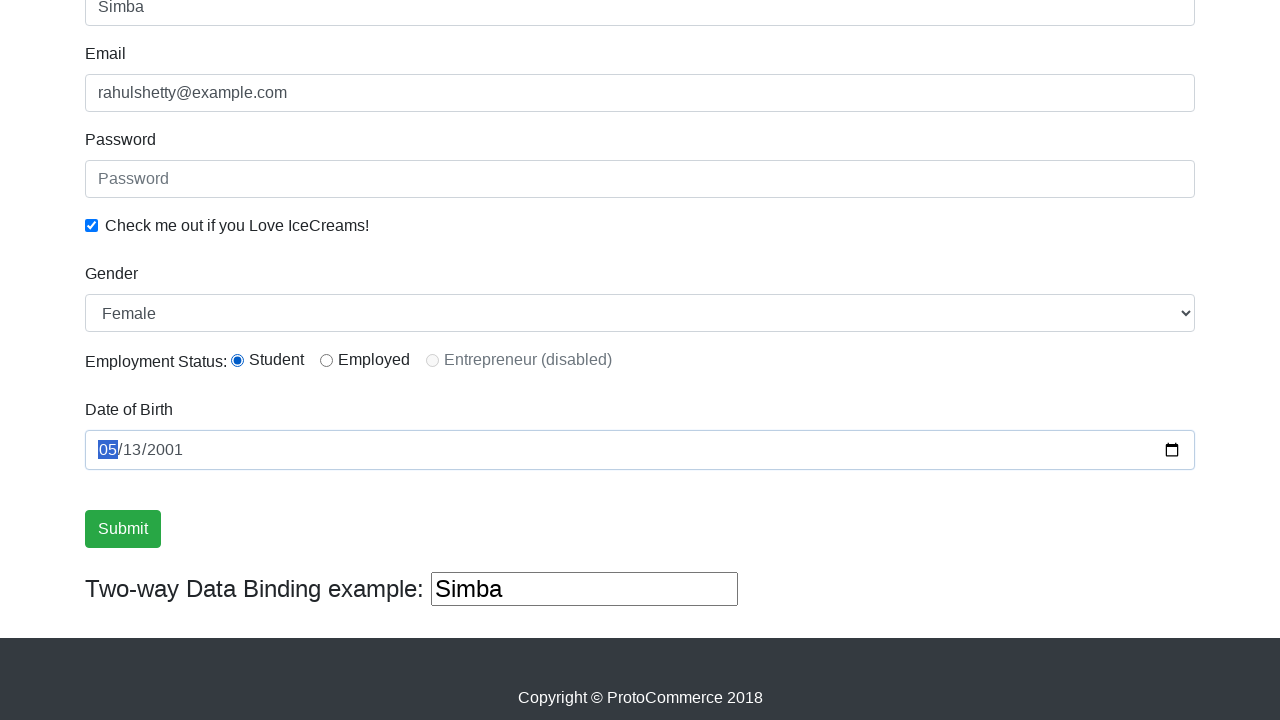

Clicked submit button to submit the form at (123, 529) on input[type='submit']
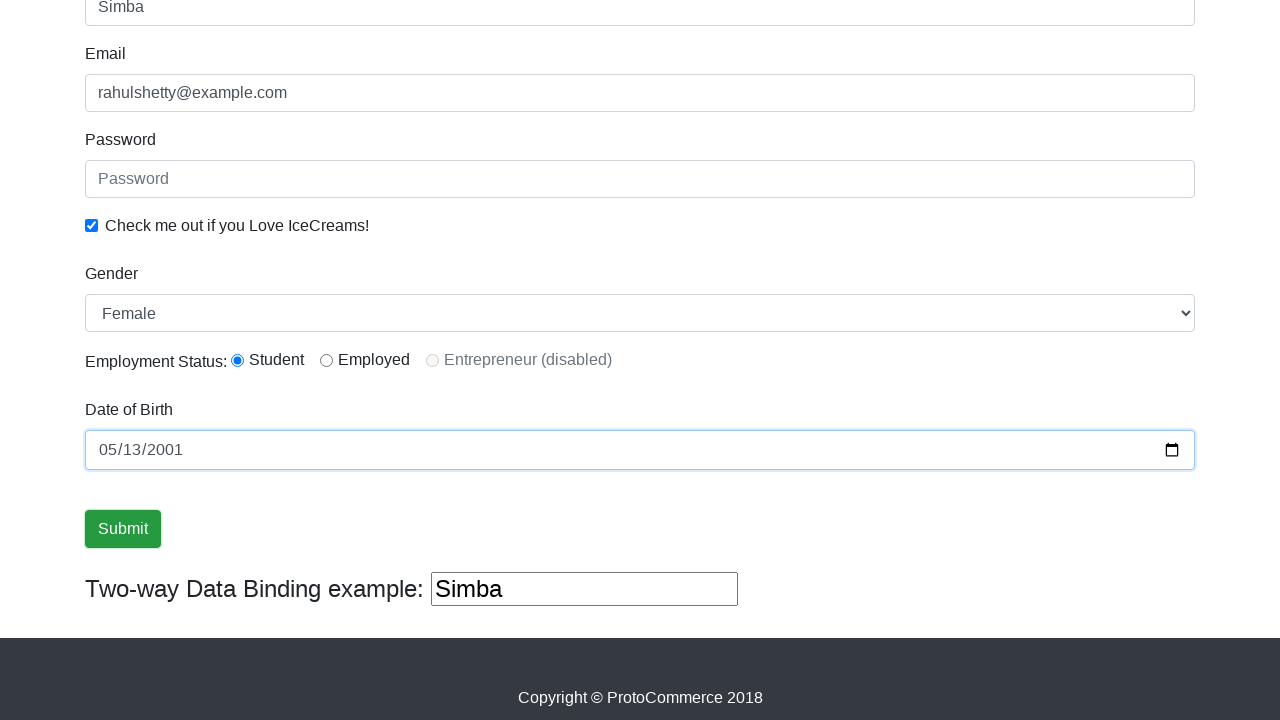

Form submission completed and page loaded
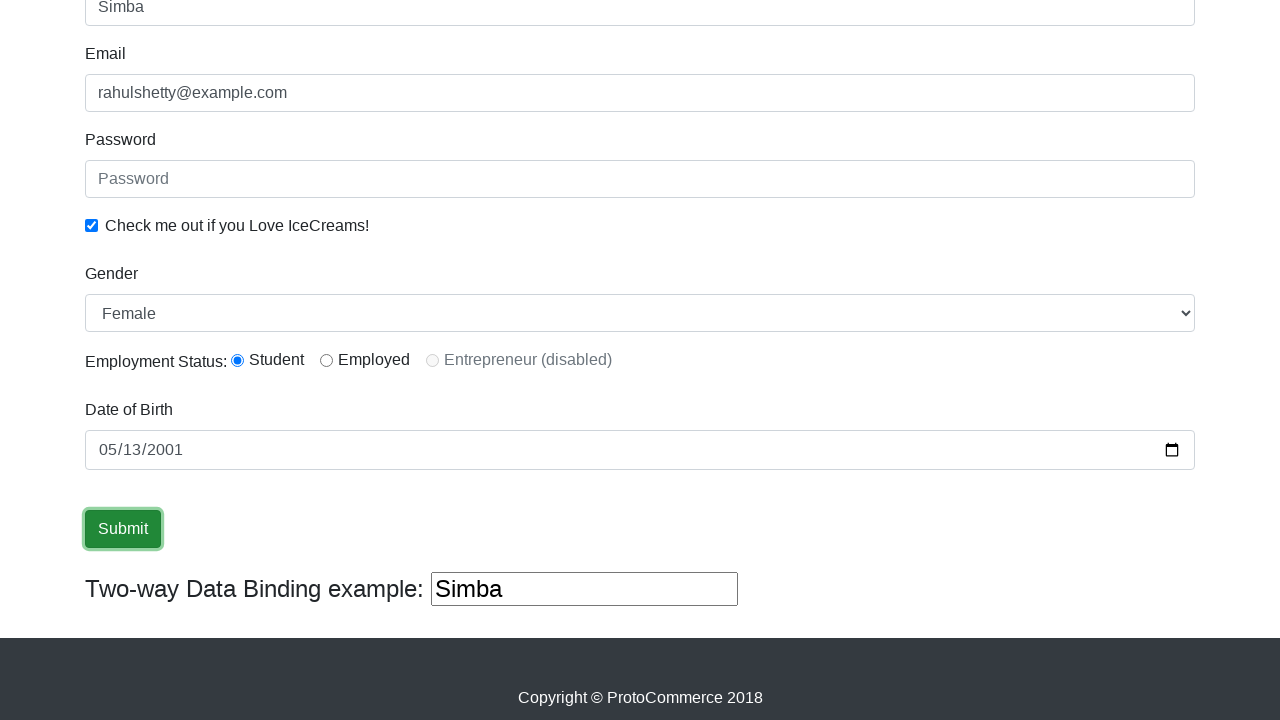

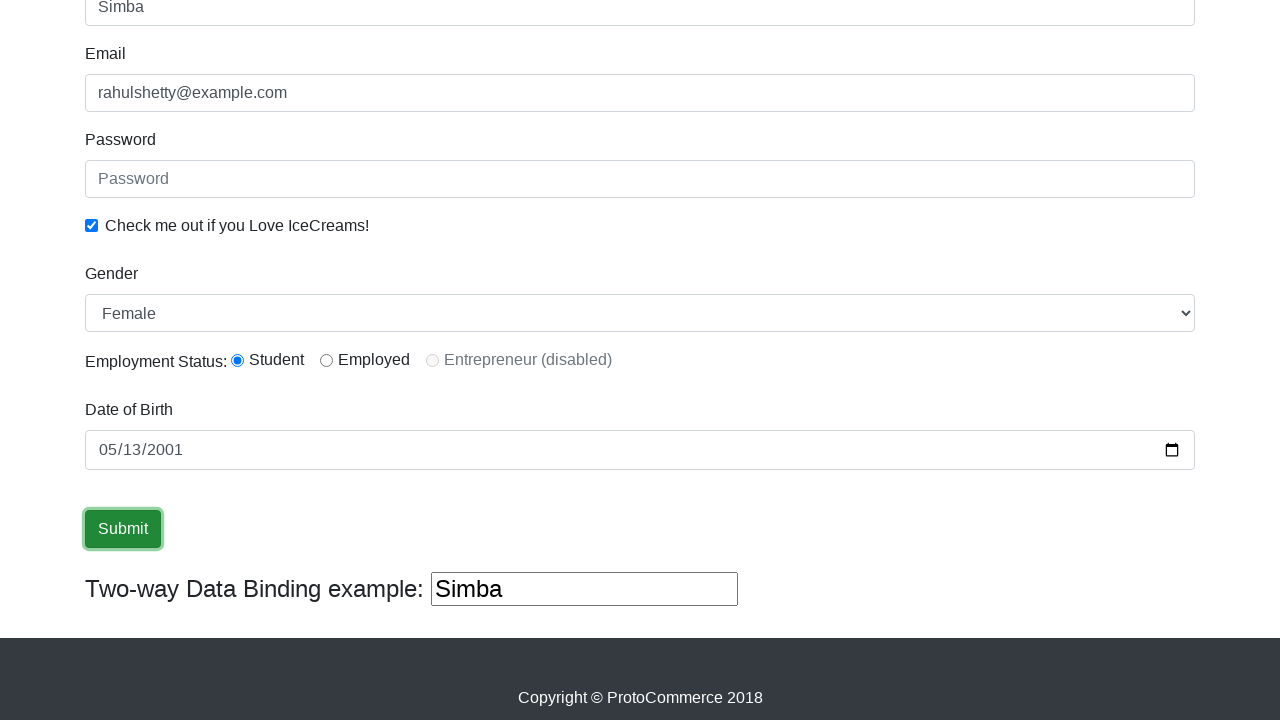